Tests drag and drop functionality on a demo page by dragging a source element to a target drop zone and verifying the drop was successful.

Starting URL: https://demoqa.com/droppable

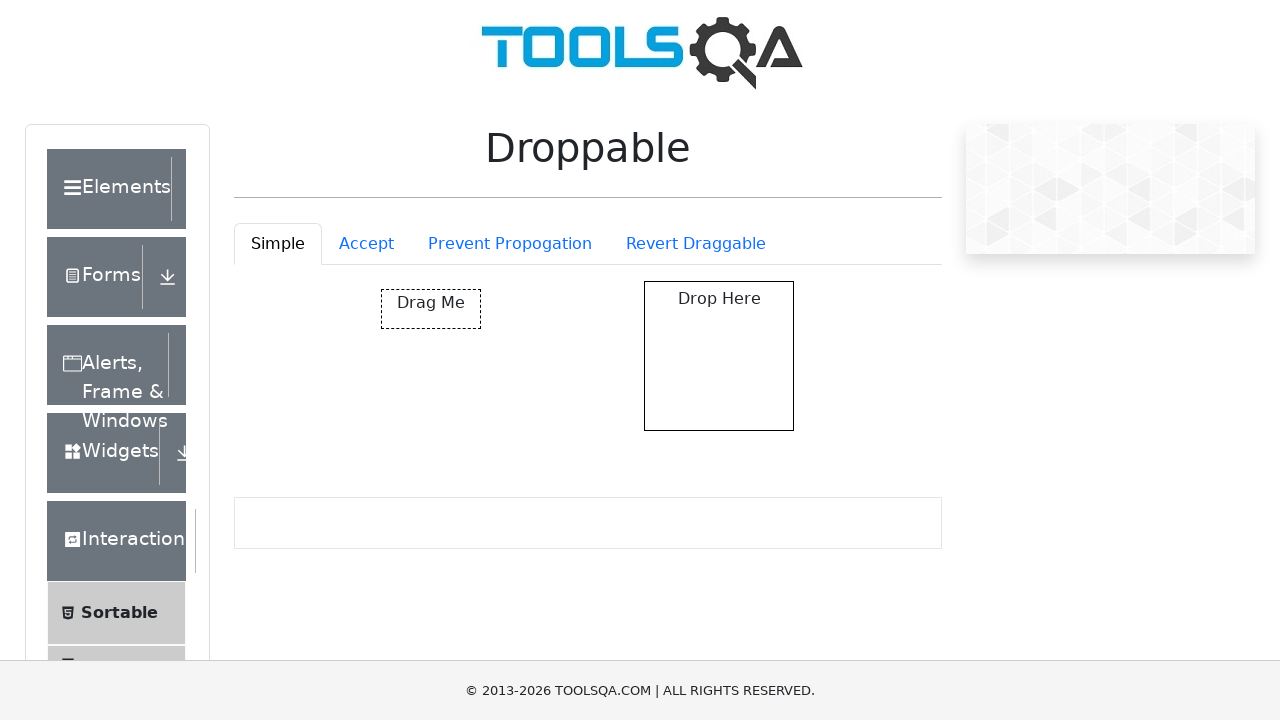

Navigated to droppable demo page
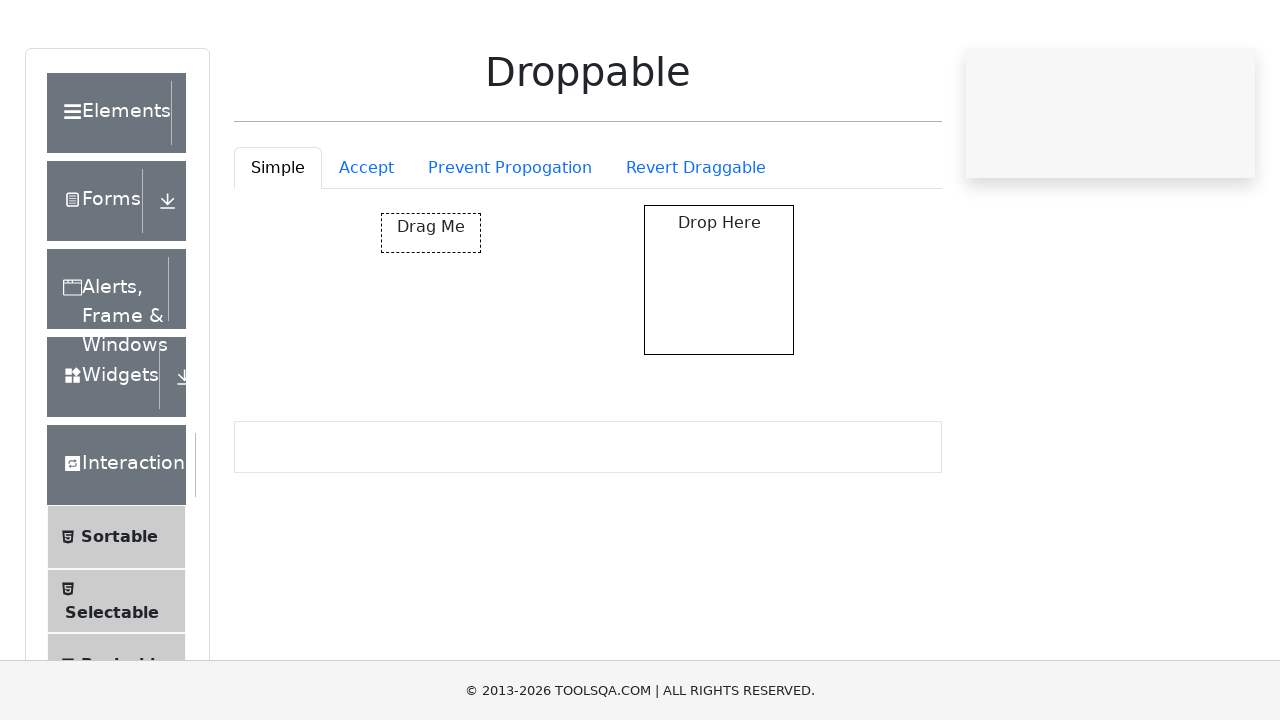

Page fully loaded (domcontentloaded)
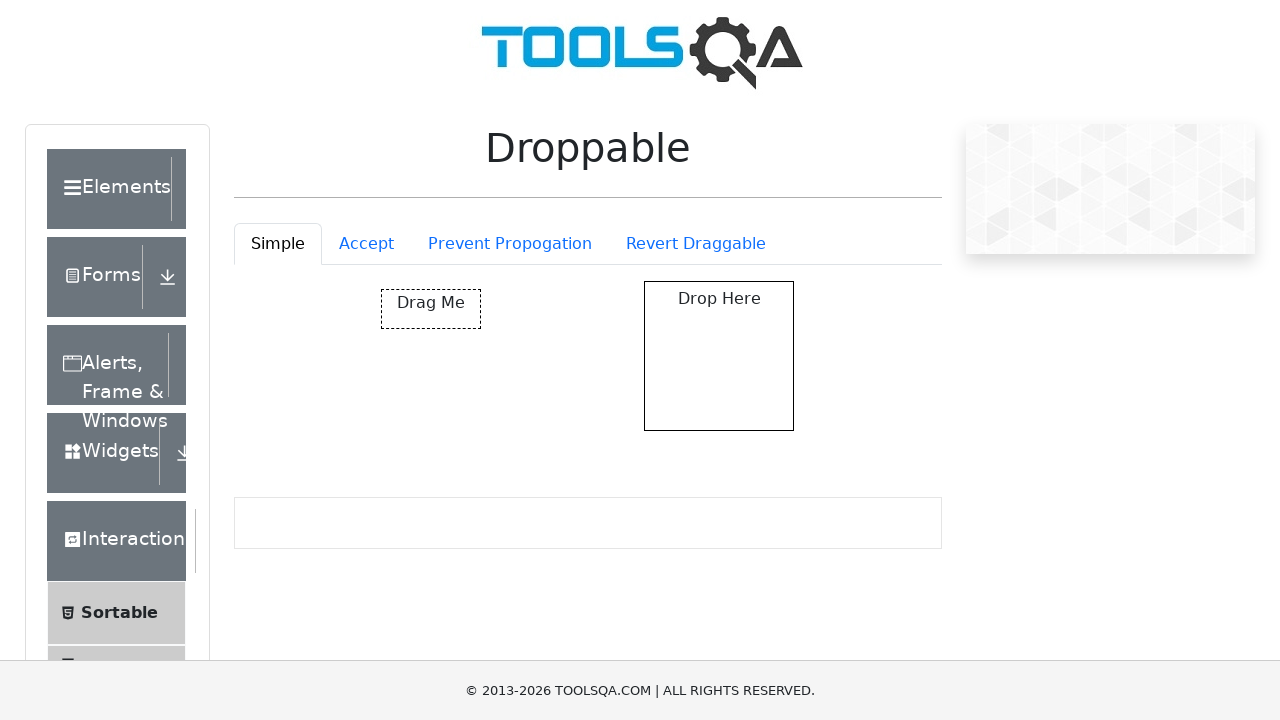

Removed fixed banners and footer elements
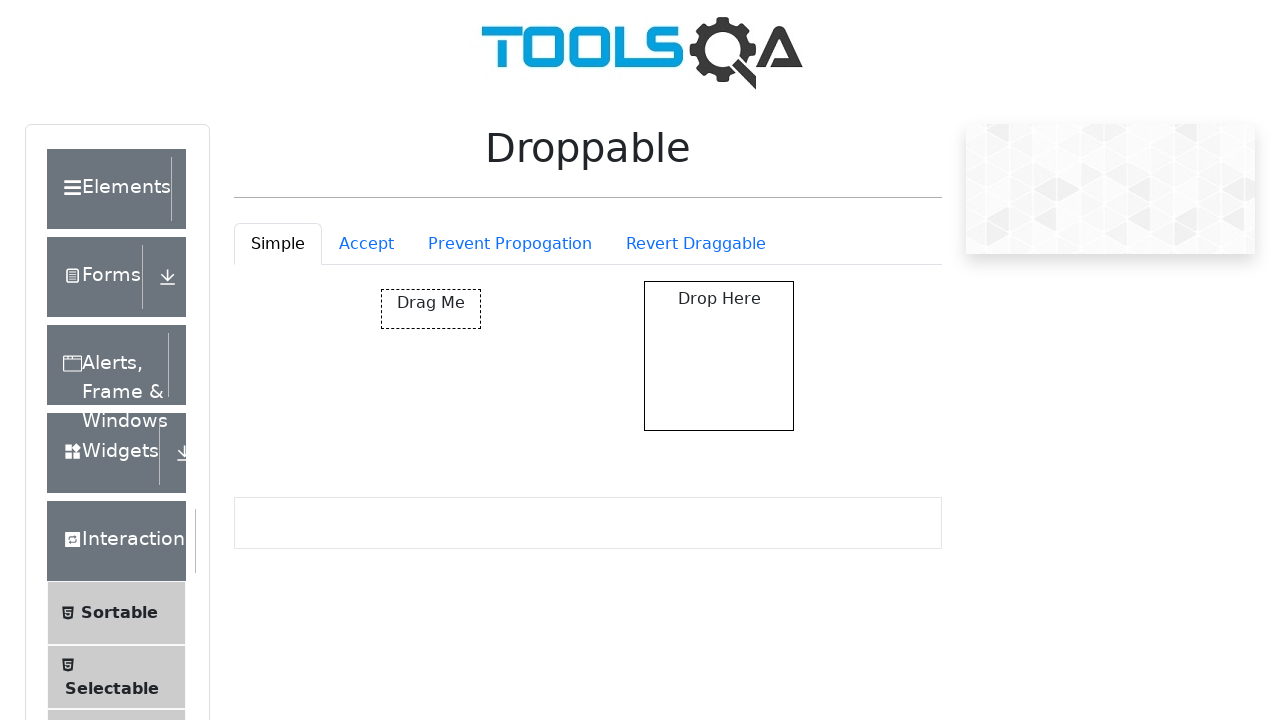

Clicked on Simple tab at (278, 244) on #droppableExample-tab-simple
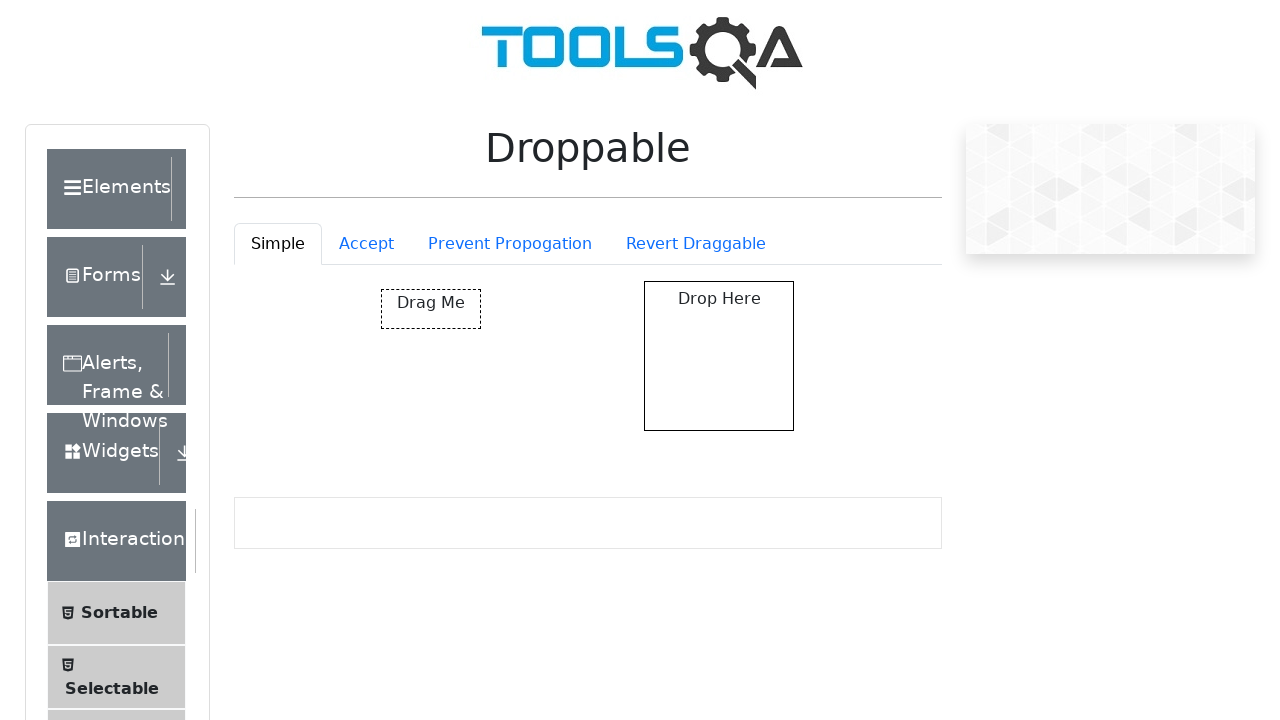

Simple tab container is visible
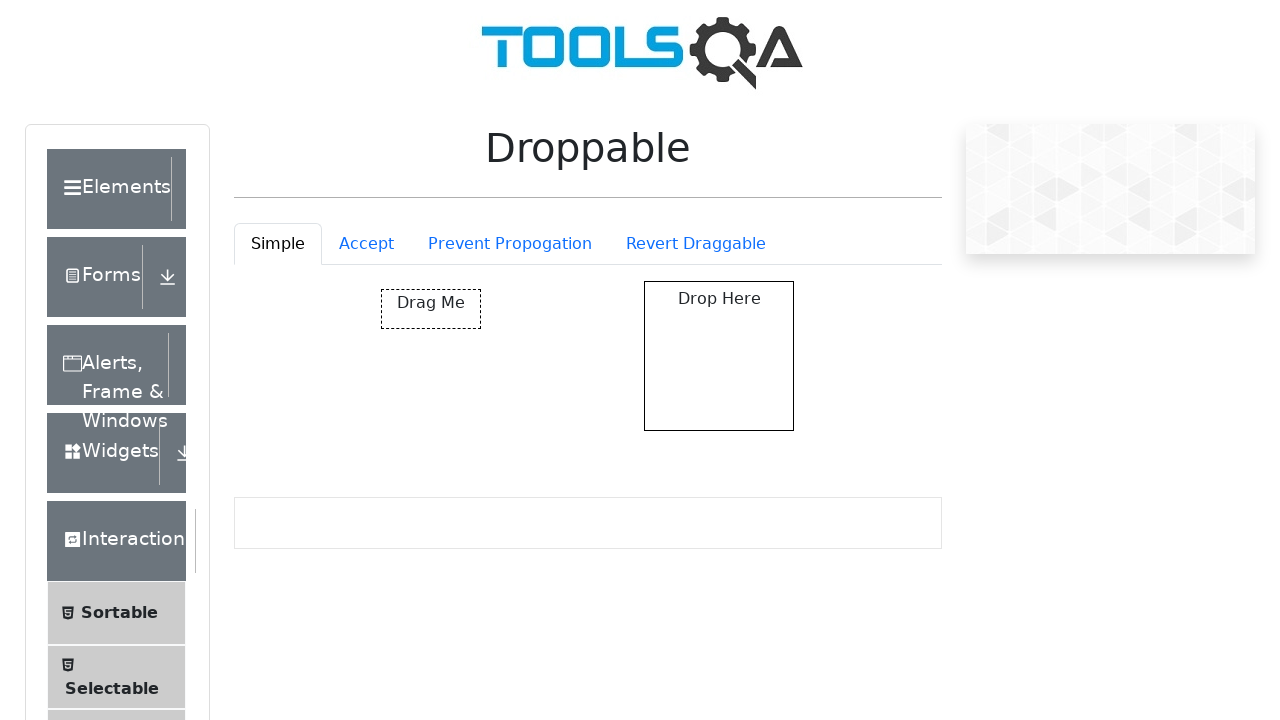

Source draggable element is visible
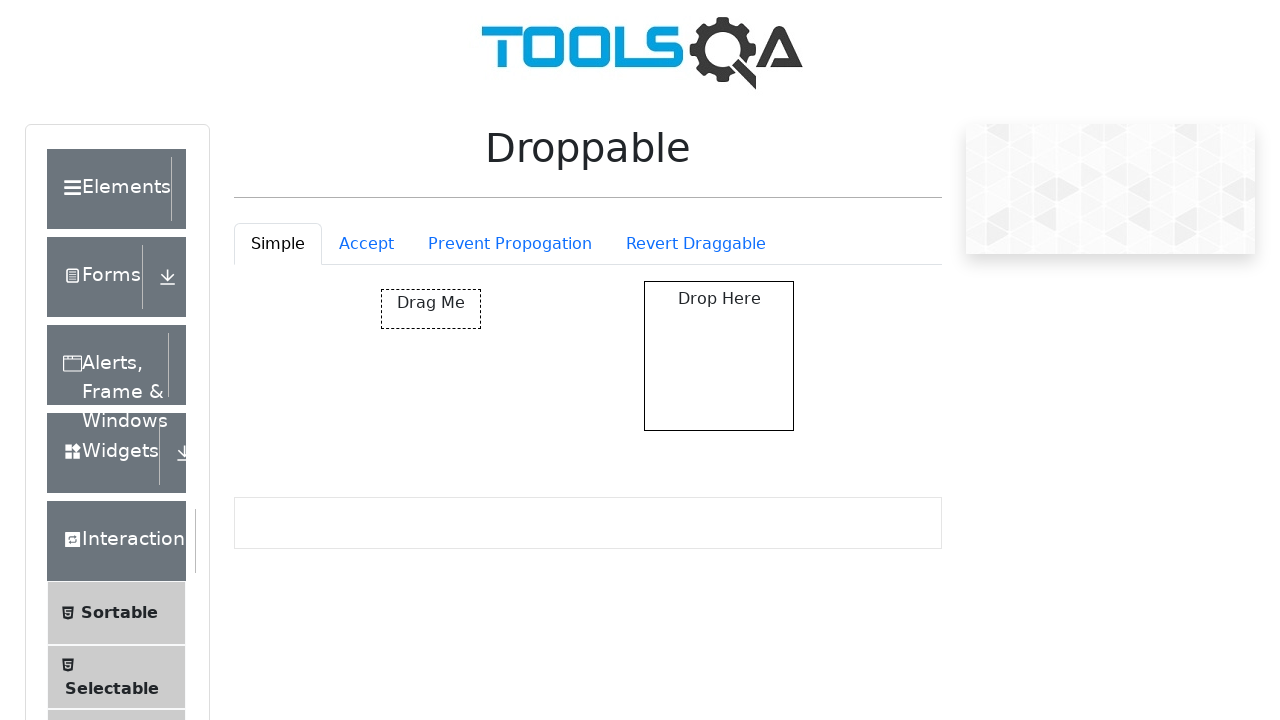

Target droppable element is visible
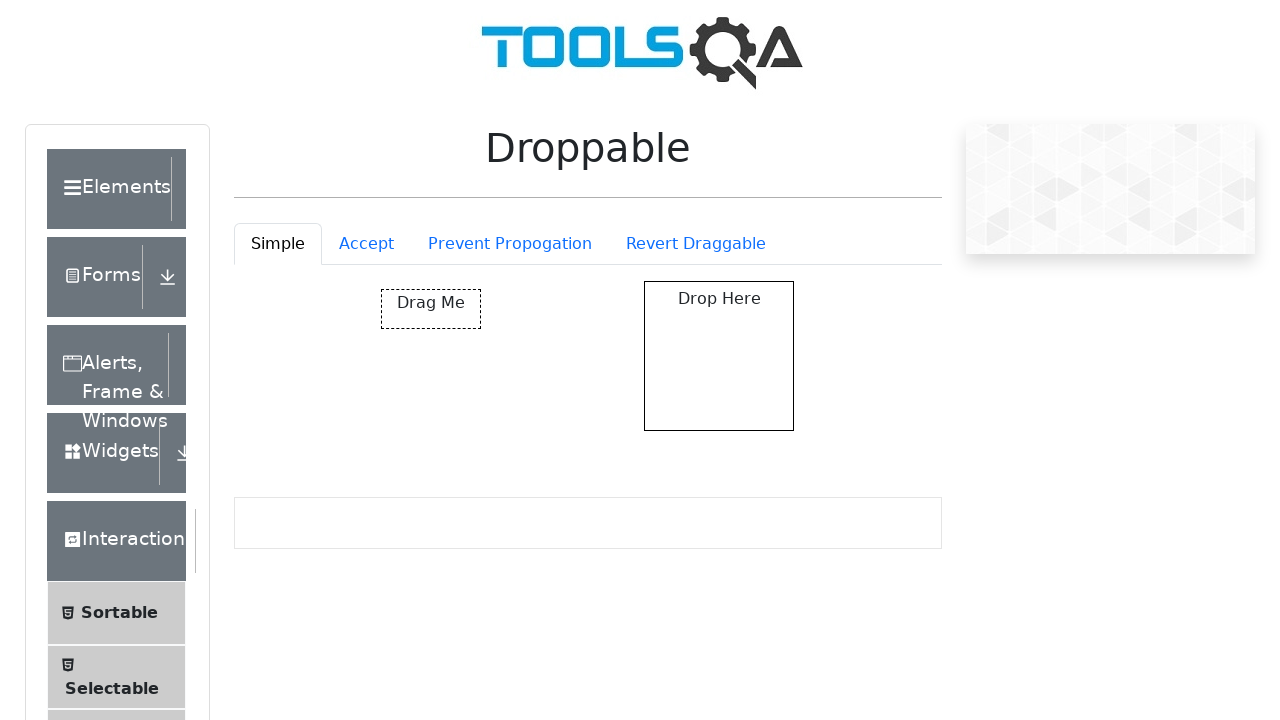

Scrolled source element into view
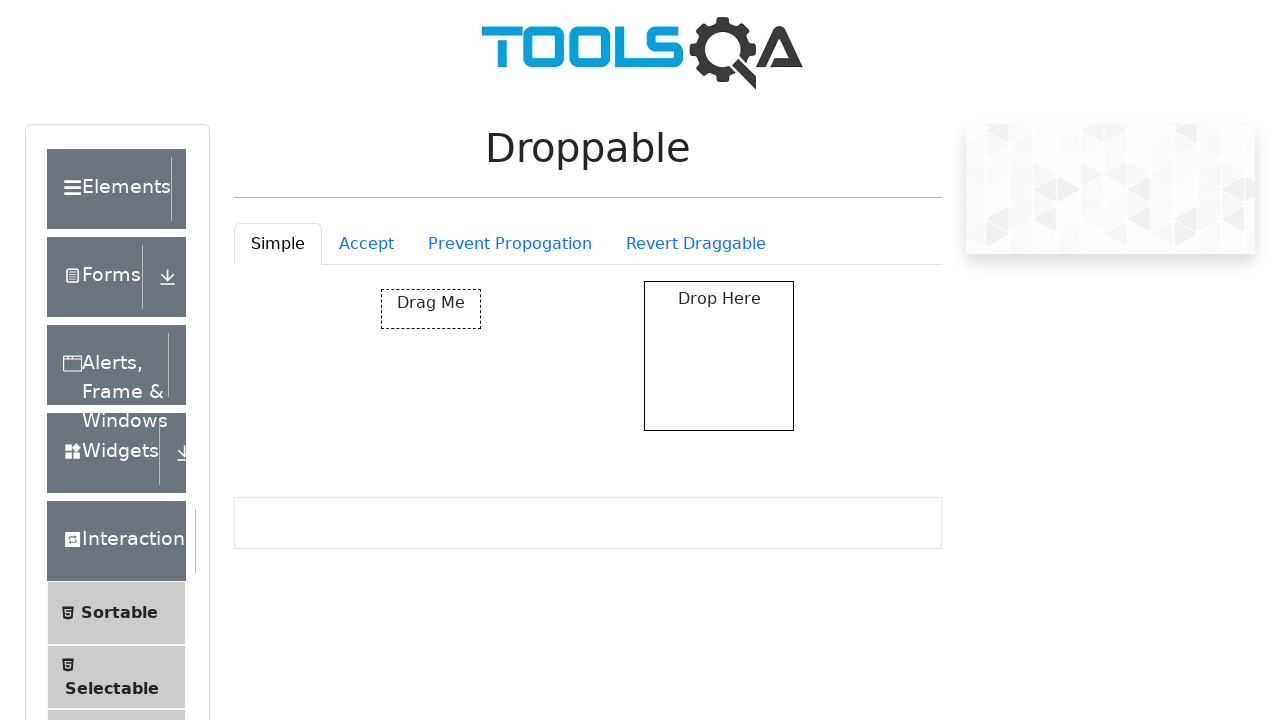

Retrieved bounding boxes for source and target elements
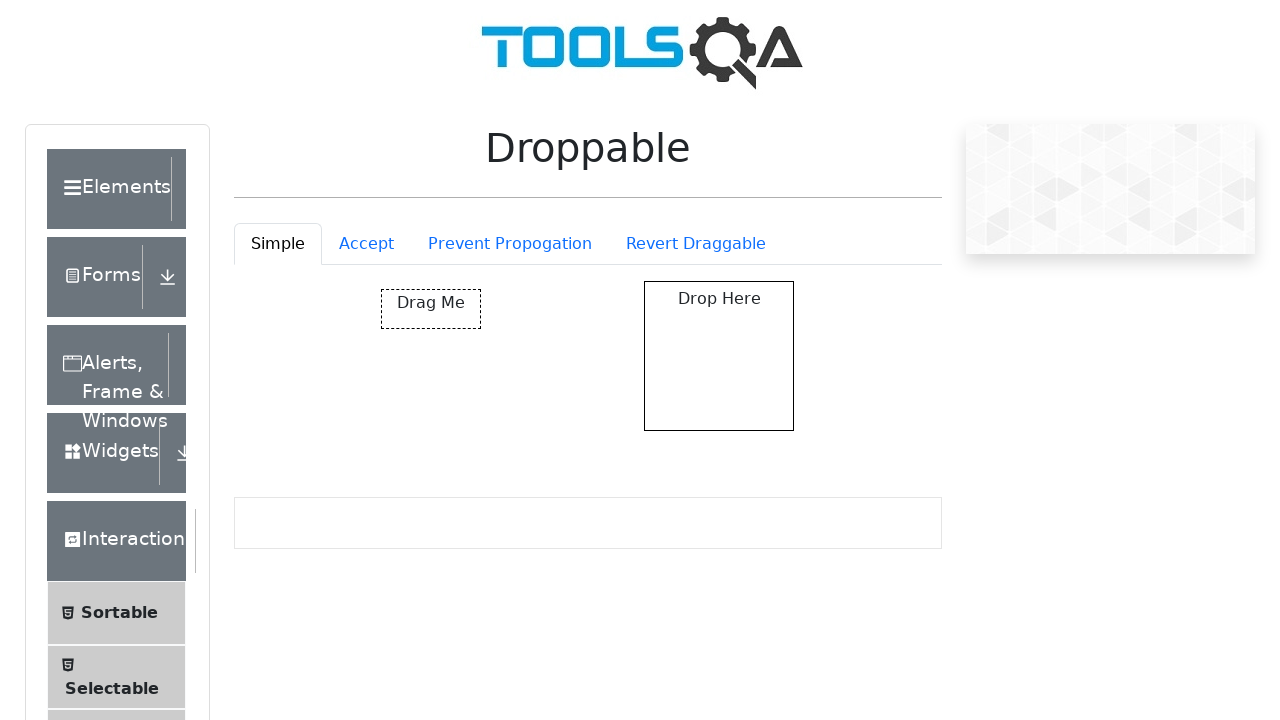

Moved mouse to source element center at (431, 309)
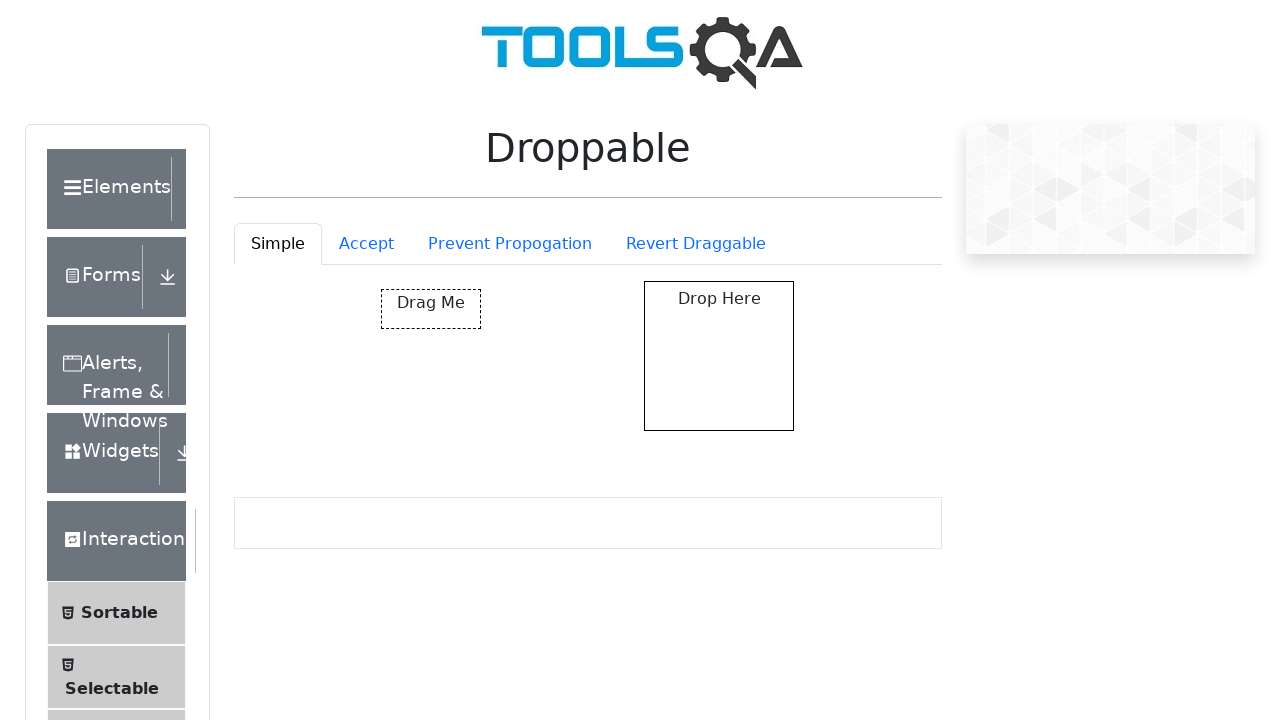

Pressed mouse button down on source element at (431, 309)
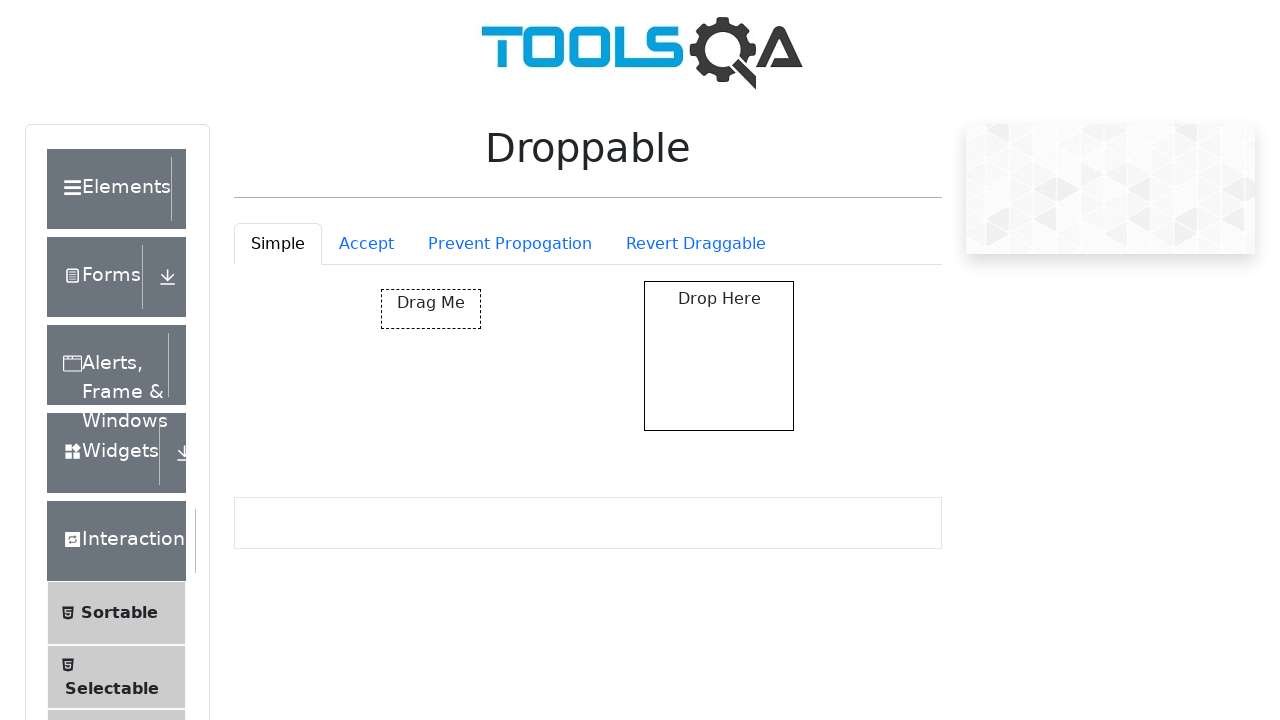

Dragged mouse to target element center at (719, 356)
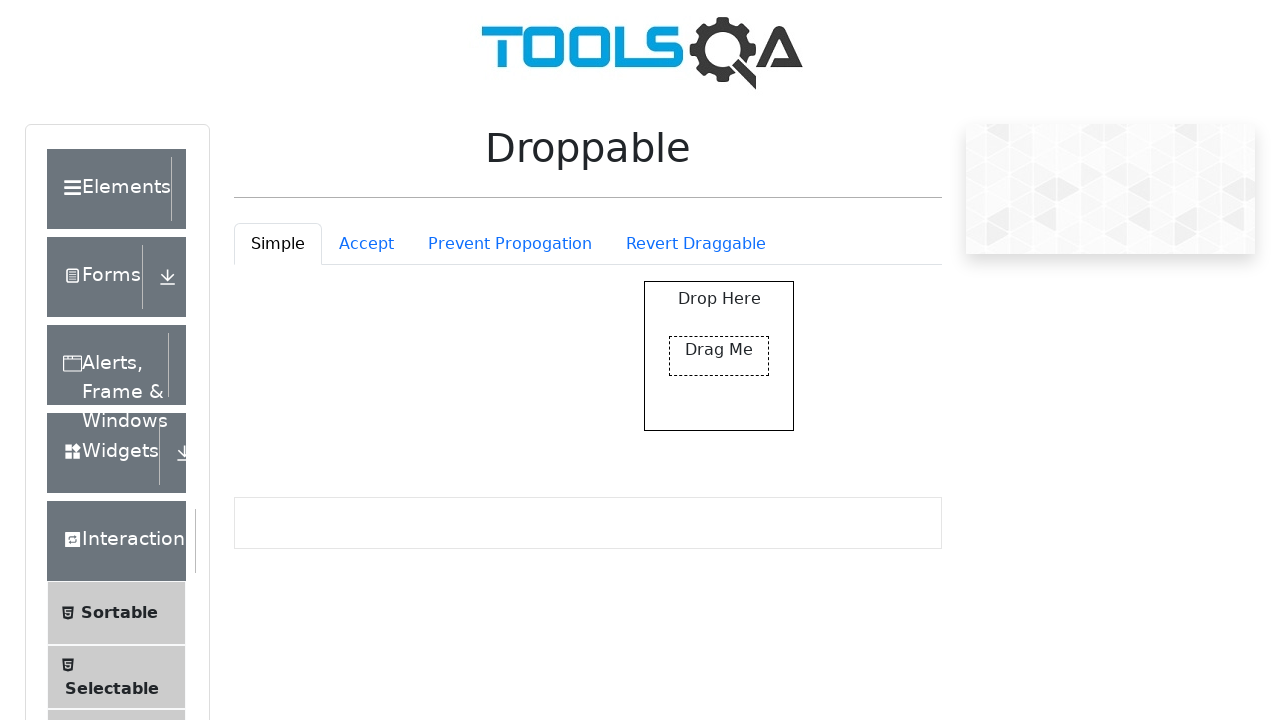

Released mouse button on target element at (719, 356)
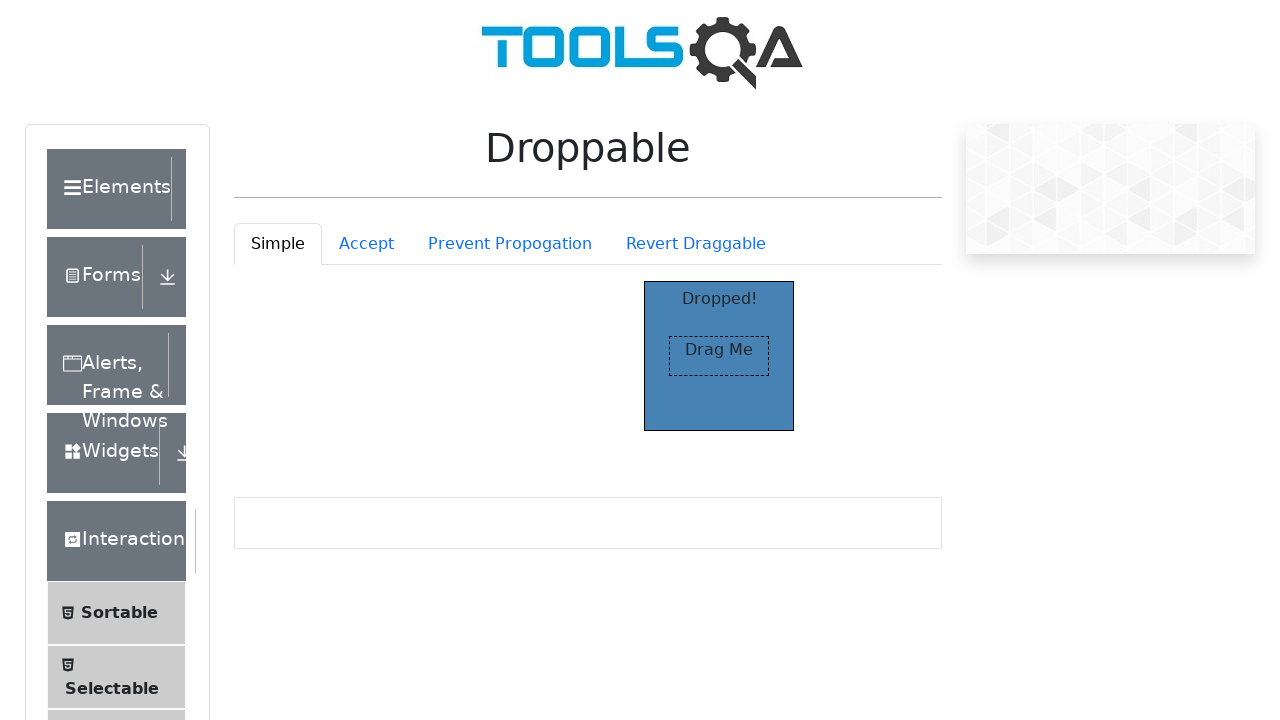

Retrieved drop status text from target element
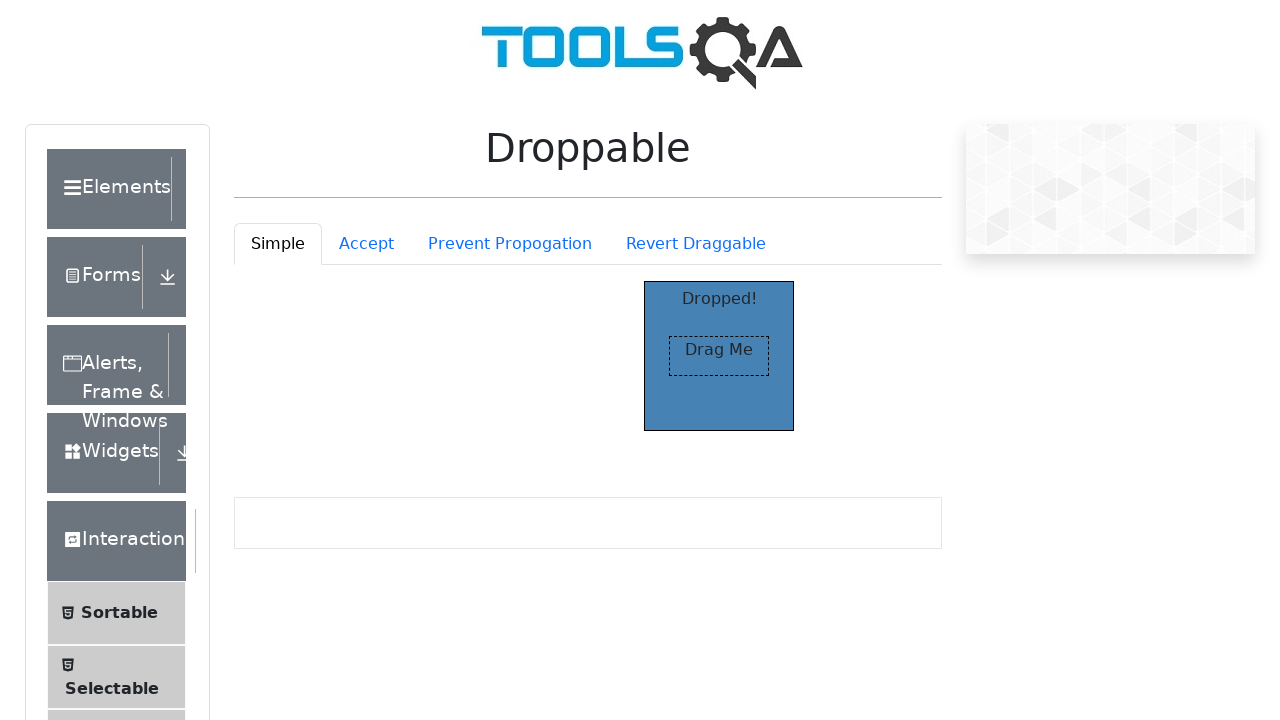

Verified drop was successful - text shows 'Dropped!'
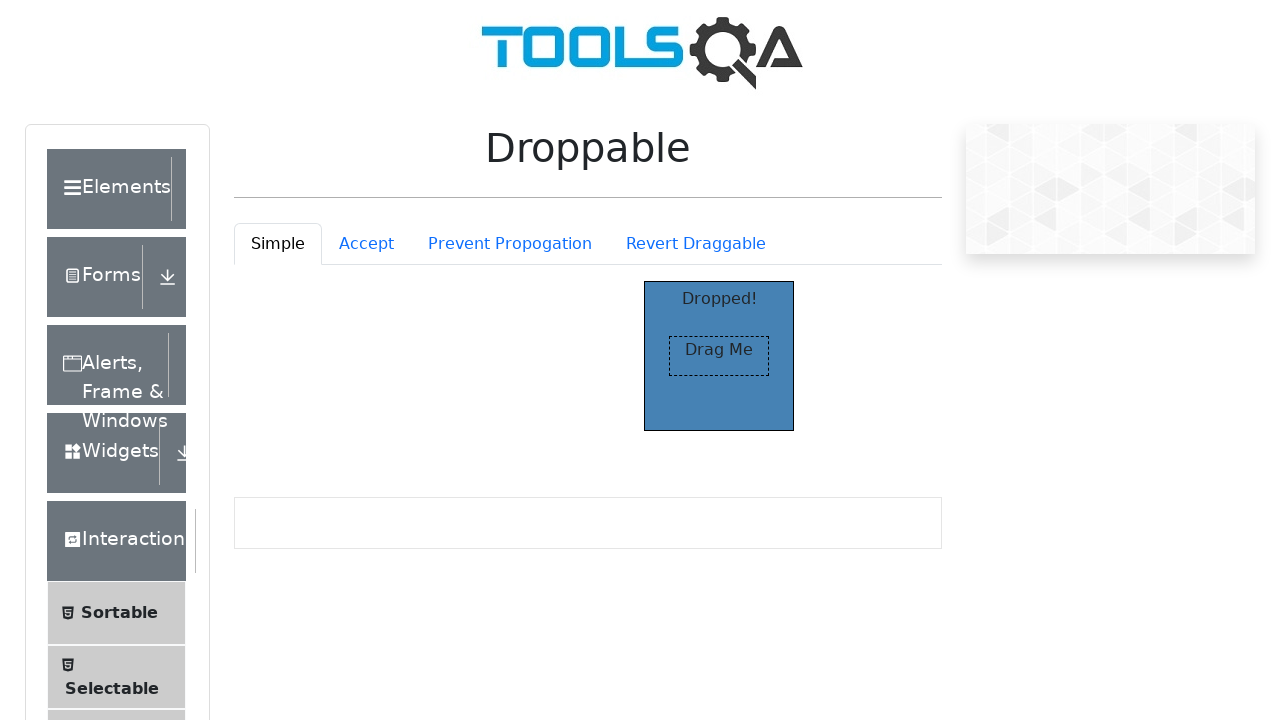

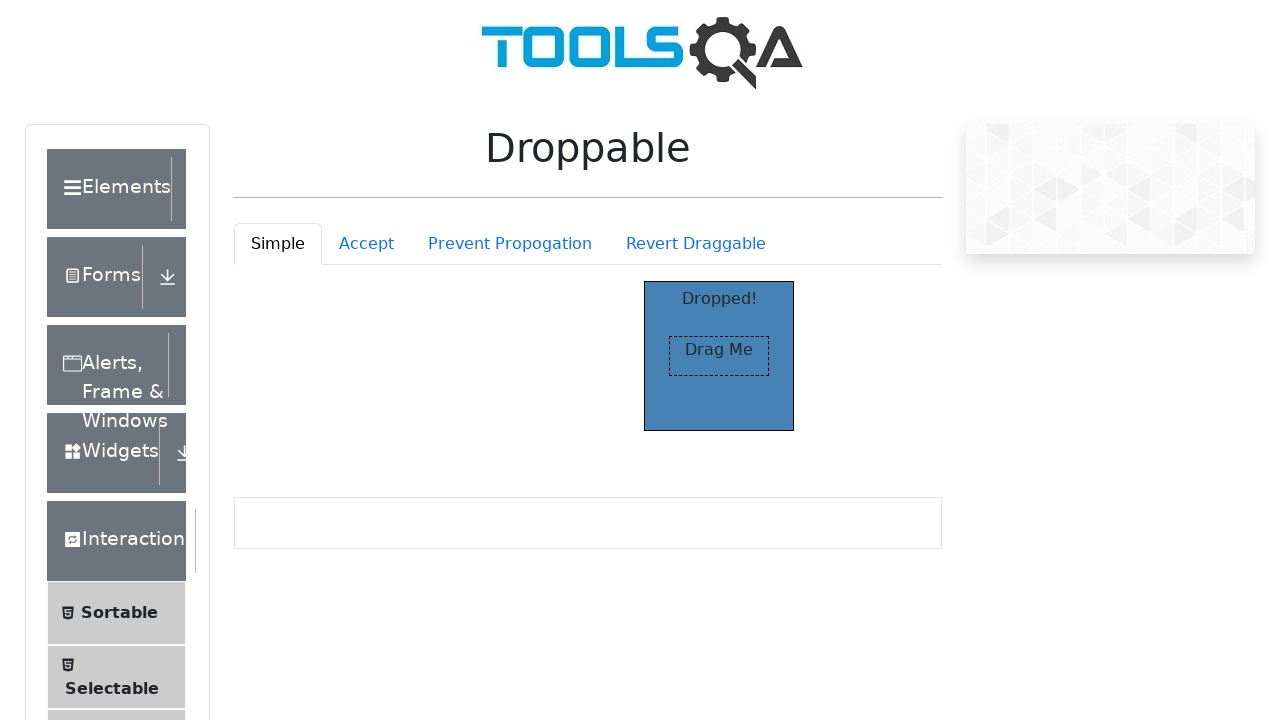